Tests a web form by filling in a text input field, submitting the form, and verifying the success message is displayed.

Starting URL: https://www.selenium.dev/selenium/web/web-form.html

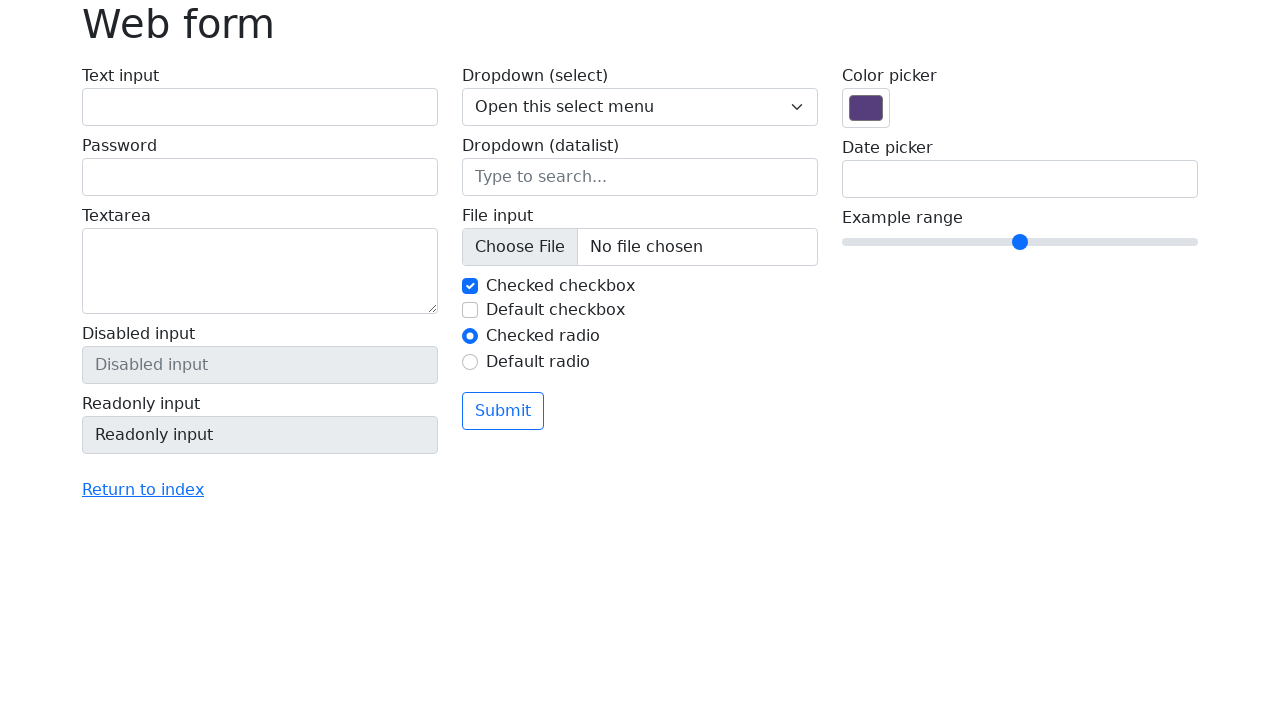

Filled text input field with 'Test Input' on #my-text-id
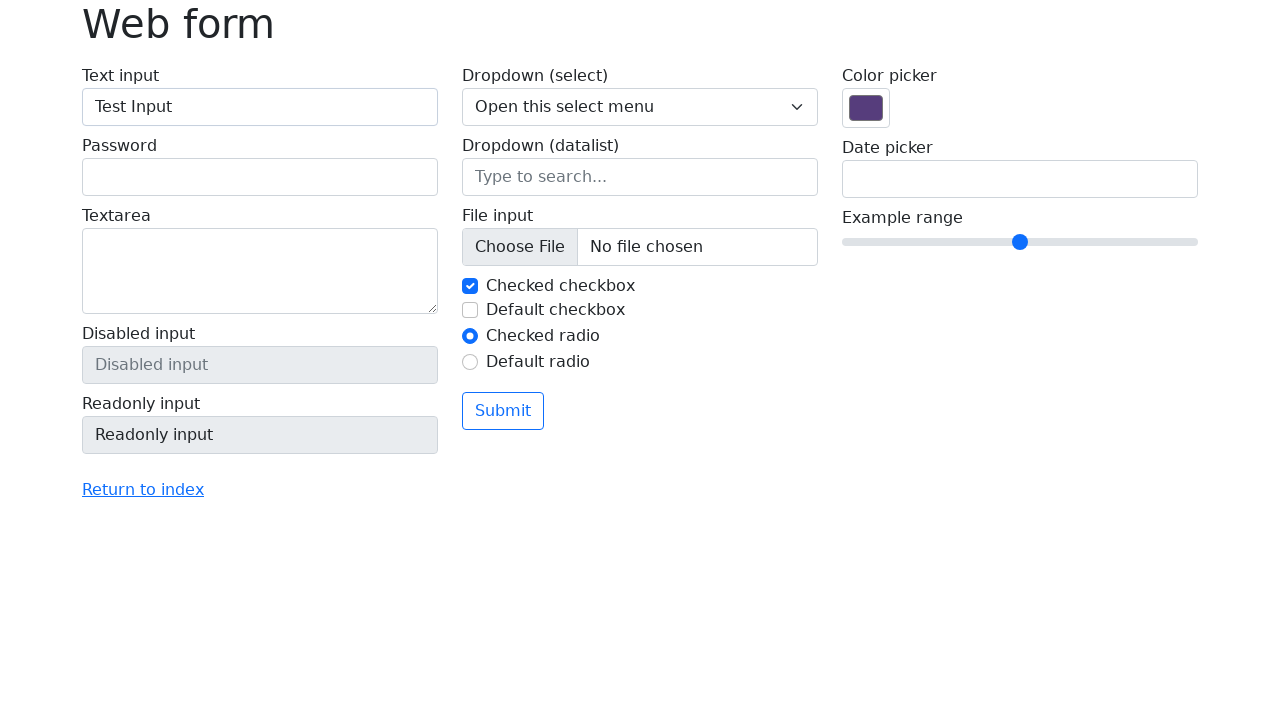

Clicked submit button to submit the form at (503, 411) on button[type='submit']
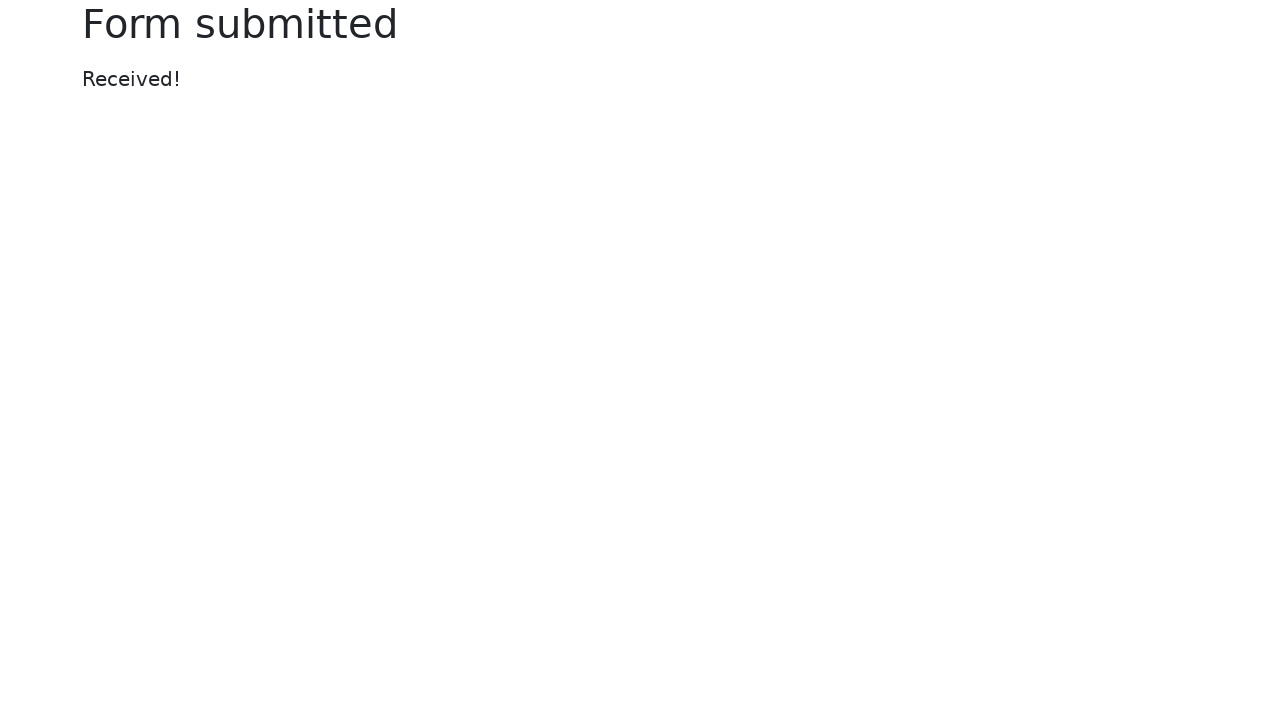

Waited for success message heading to load
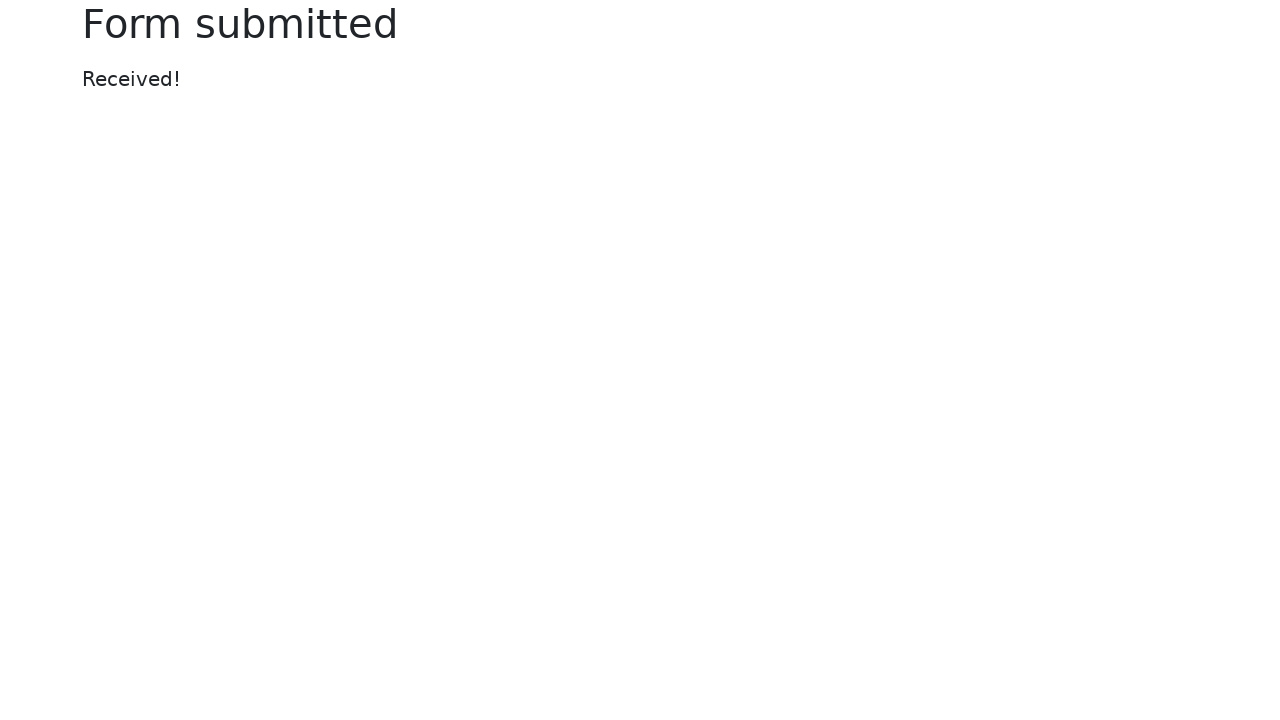

Verified that 'Form submitted' text is present in heading
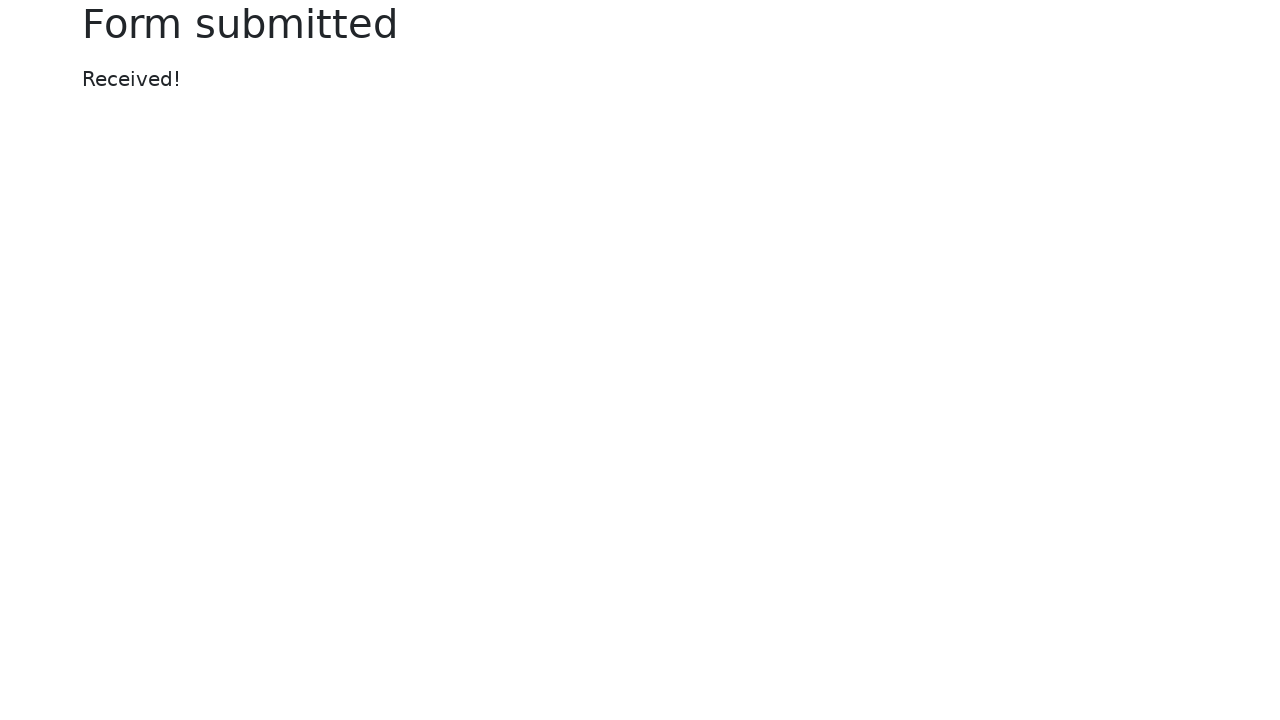

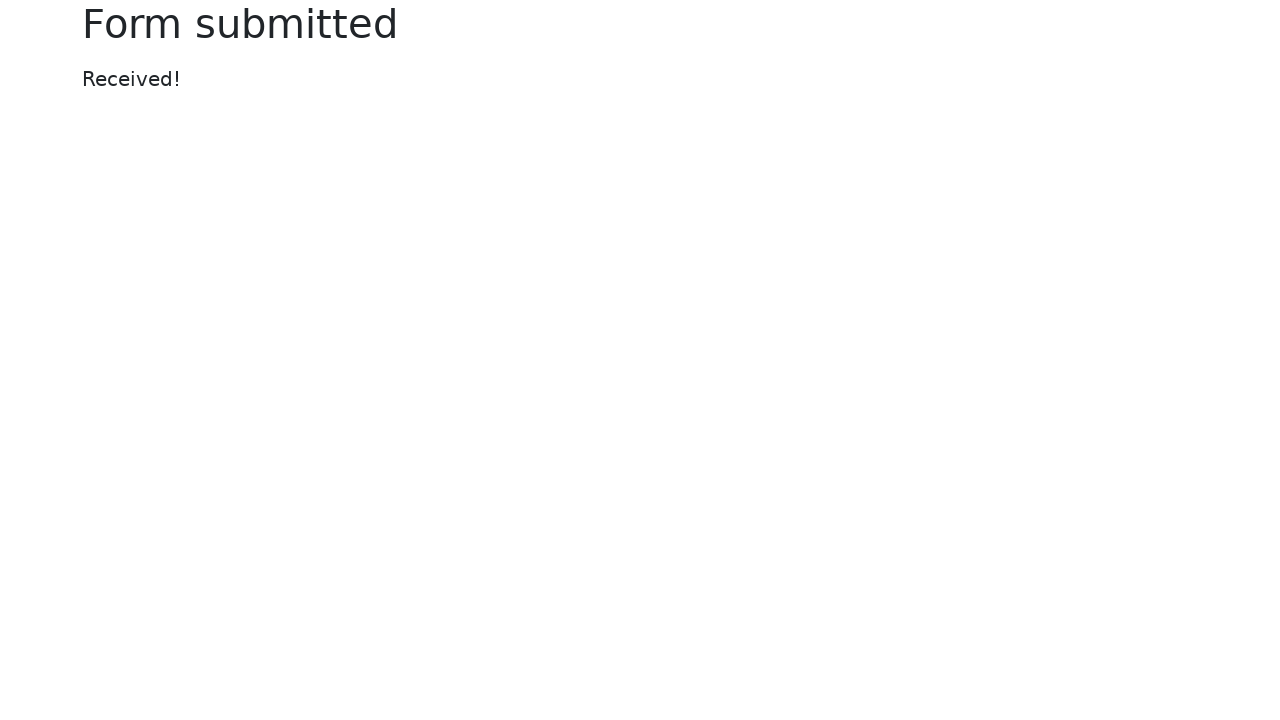